Tests JavaScript alert acceptance by clicking the first alert button, verifying alert text, accepting it, and confirming the result message

Starting URL: https://the-internet.herokuapp.com/javascript_alerts

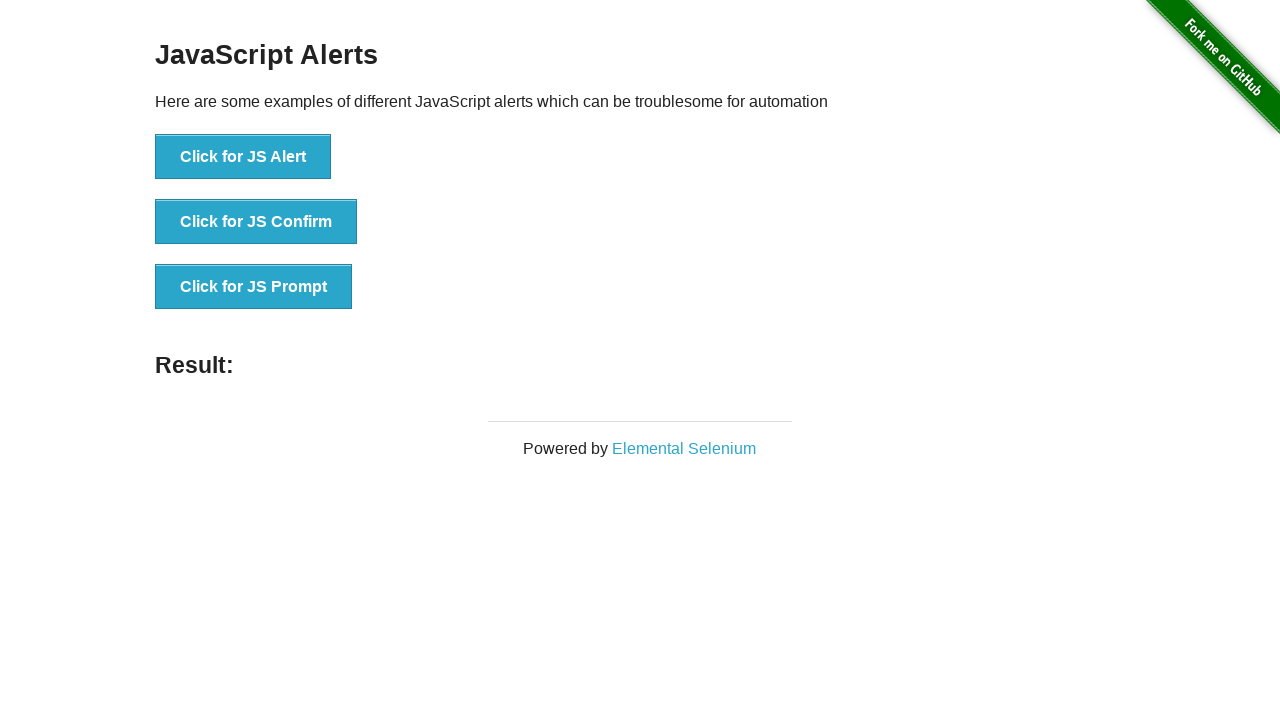

Clicked the first alert button at (243, 157) on button[onclick='jsAlert()']
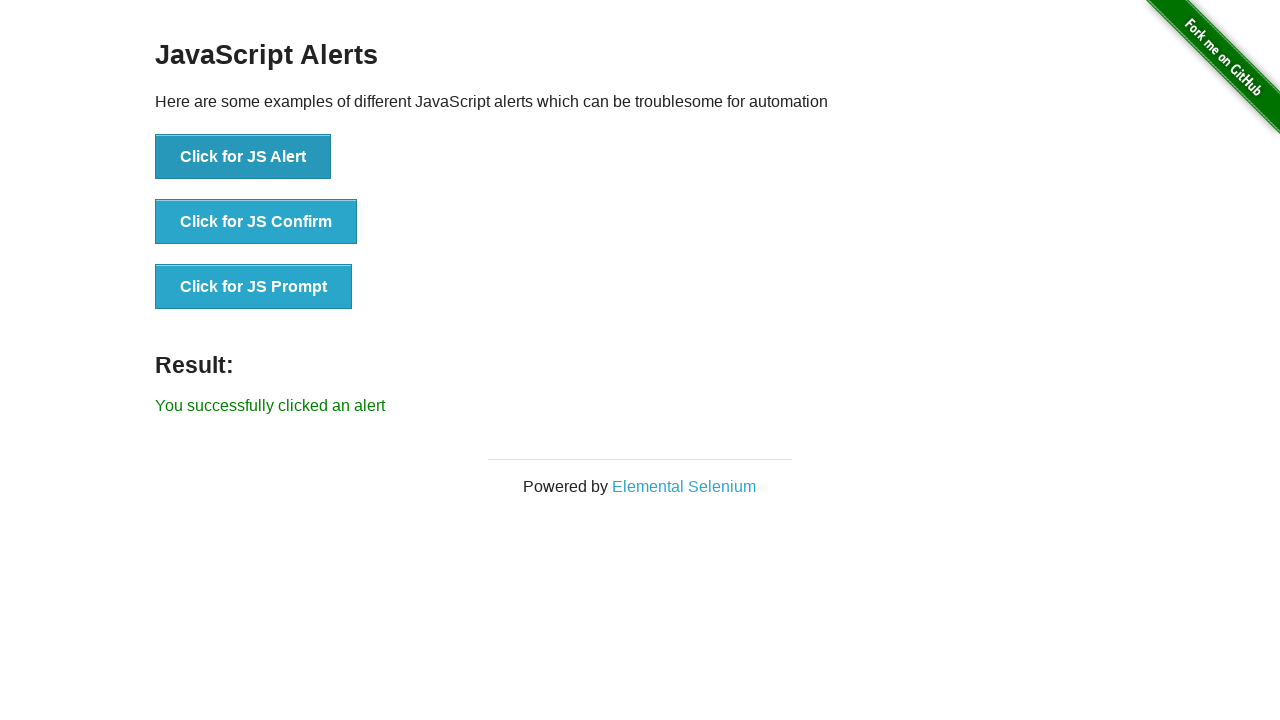

Set up dialog handler to accept alerts
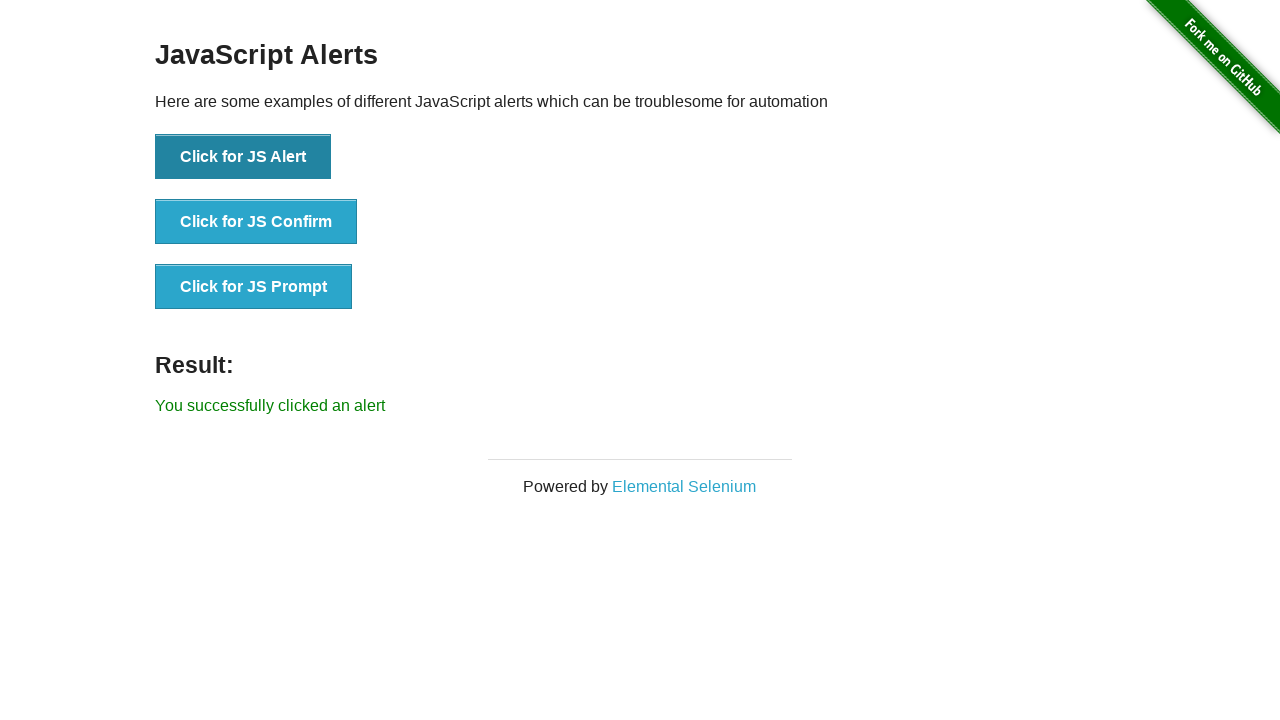

Waited for result message to appear
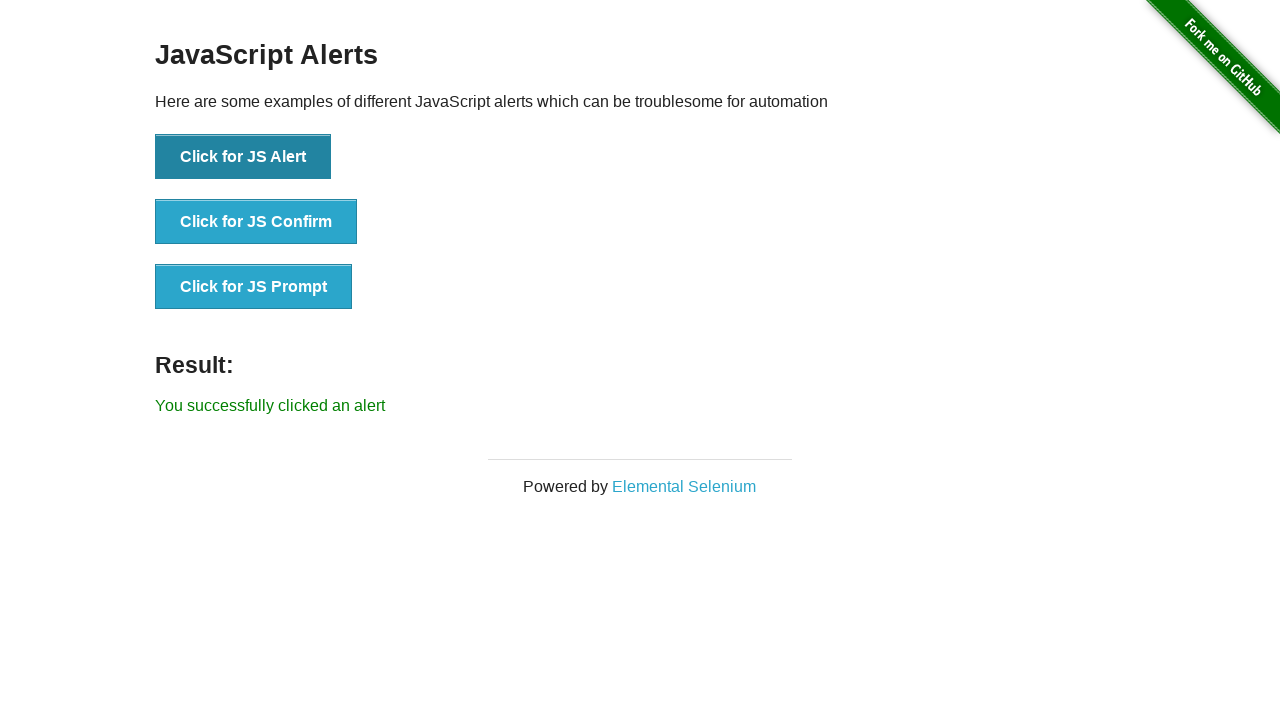

Retrieved result text content
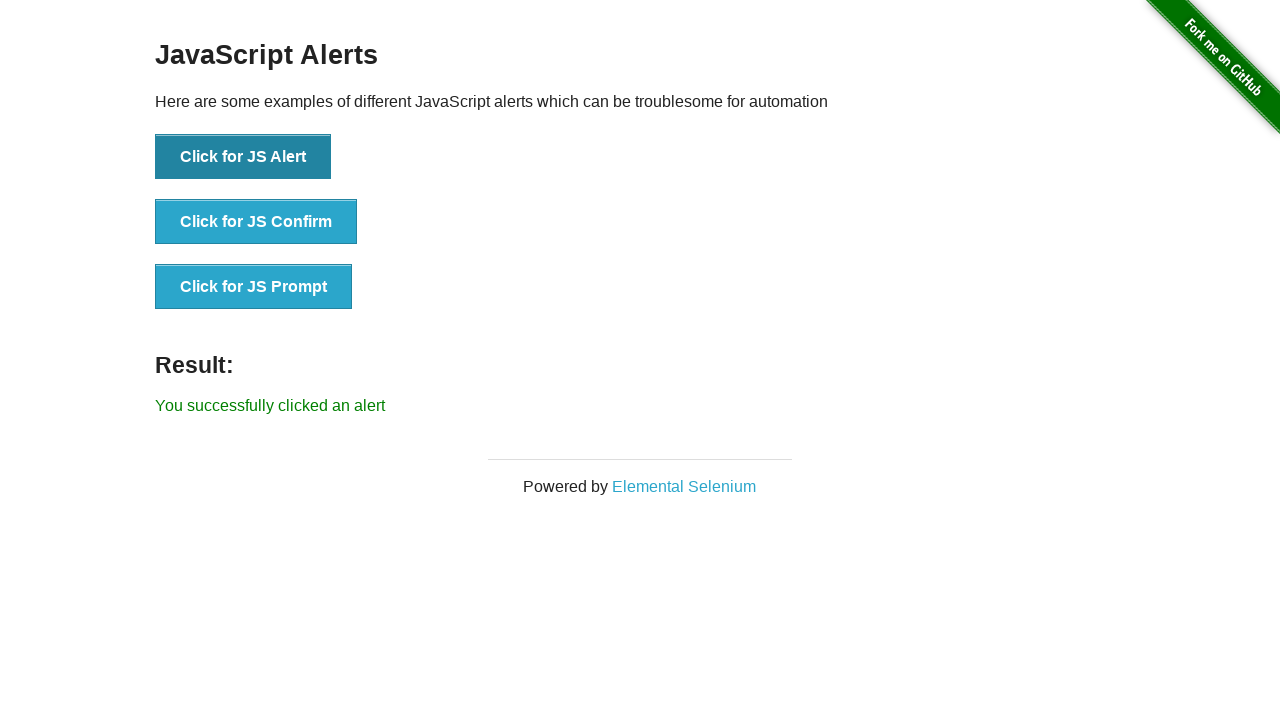

Verified result message matches expected text
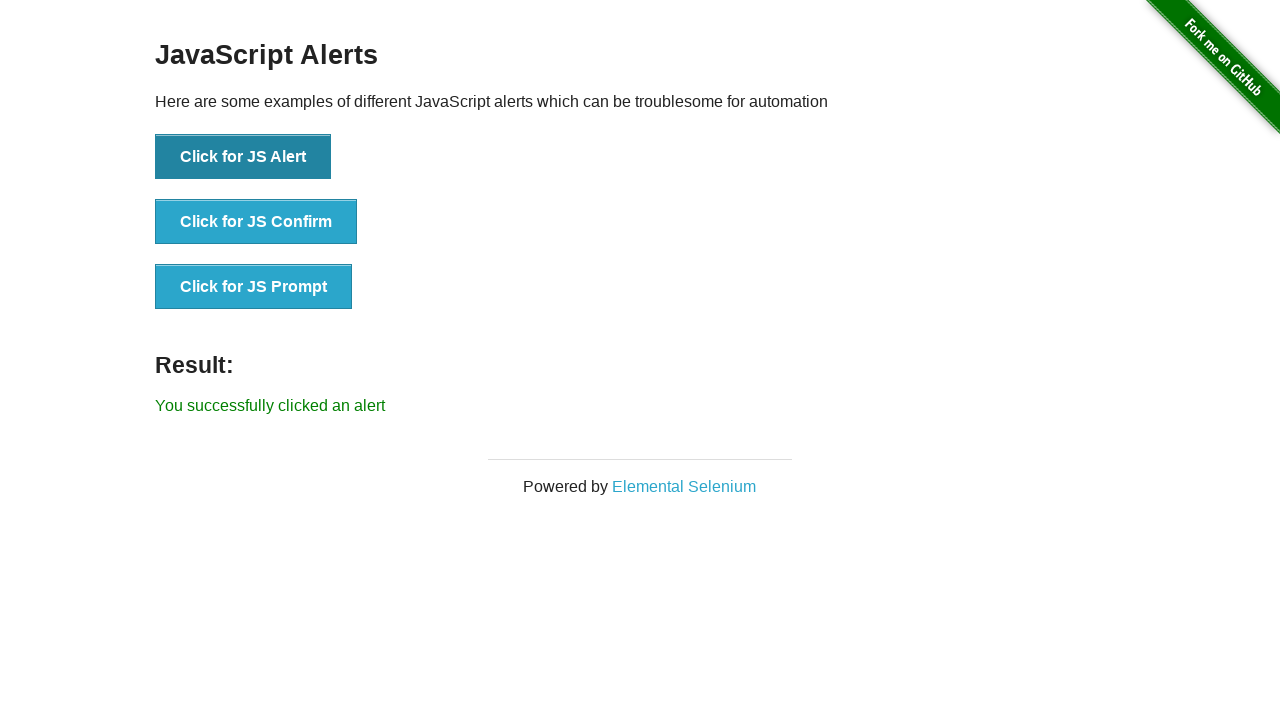

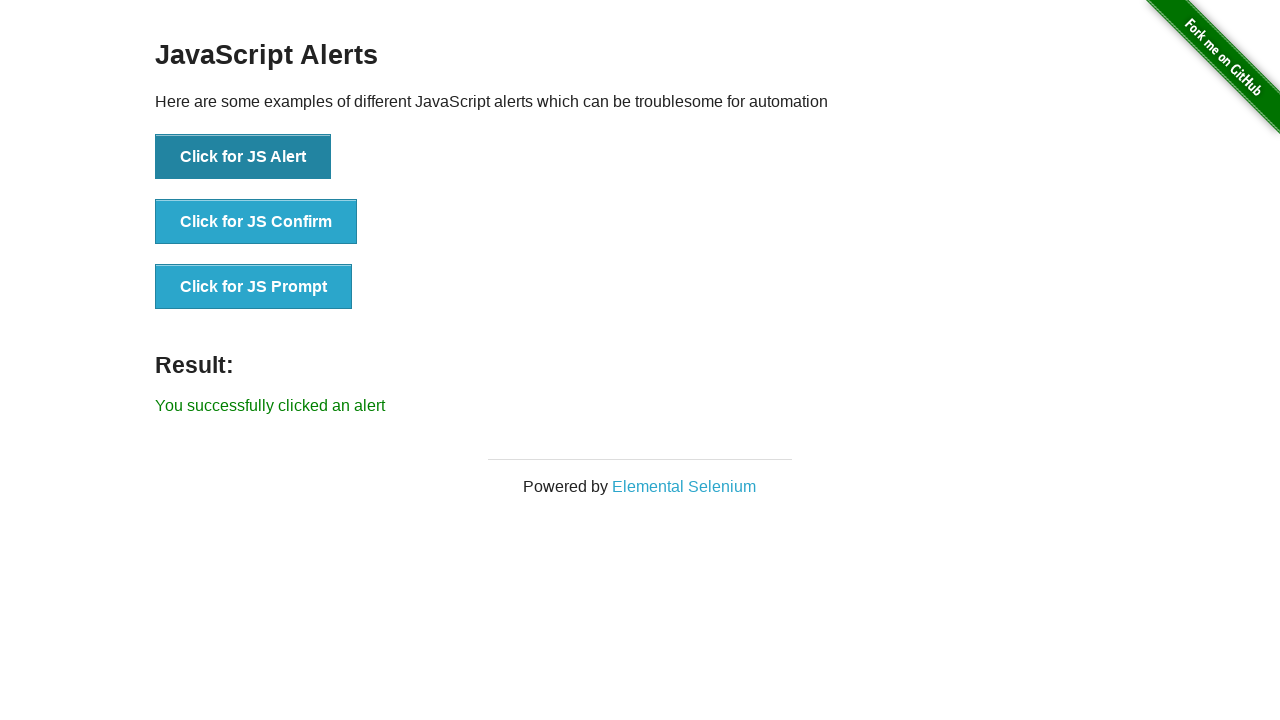